Tests window handling functionality by opening a new window, switching to it, filling a form field, and switching back to the parent window

Starting URL: https://www.hyrtutorials.com/p/window-handles-practice.html

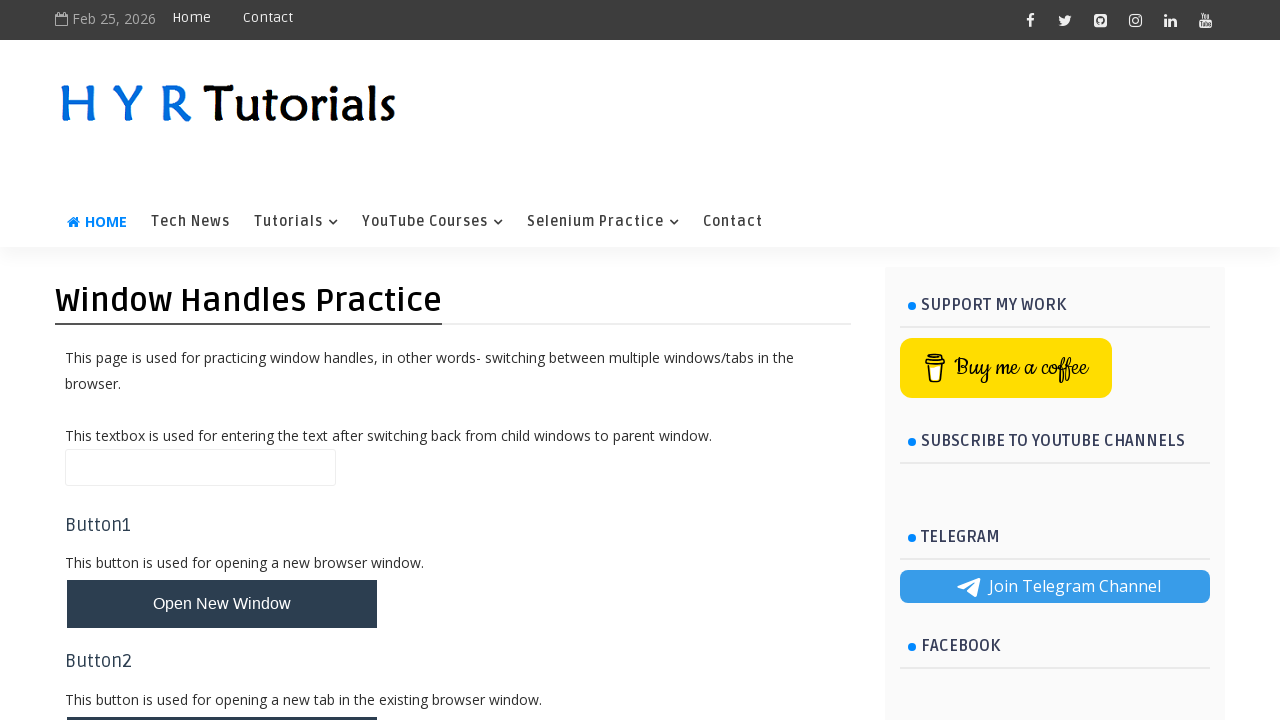

Clicked button to open new window at (222, 604) on #newWindowBtn
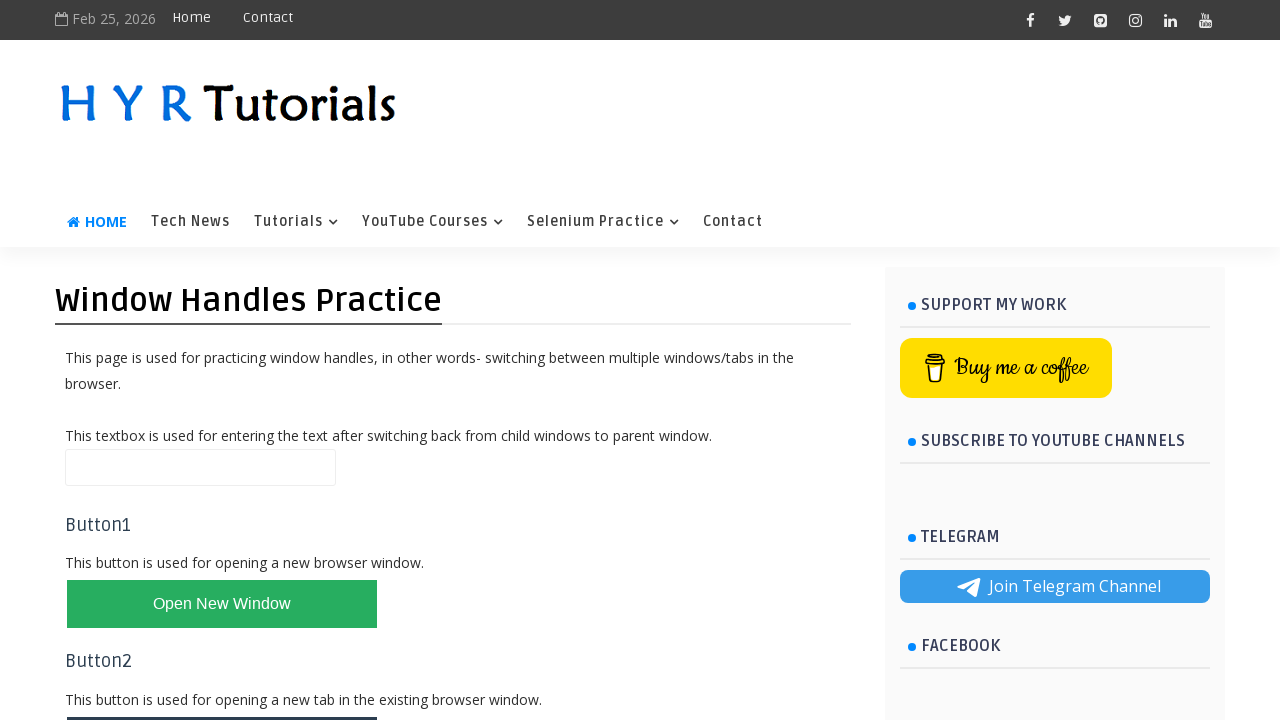

New window opened and captured
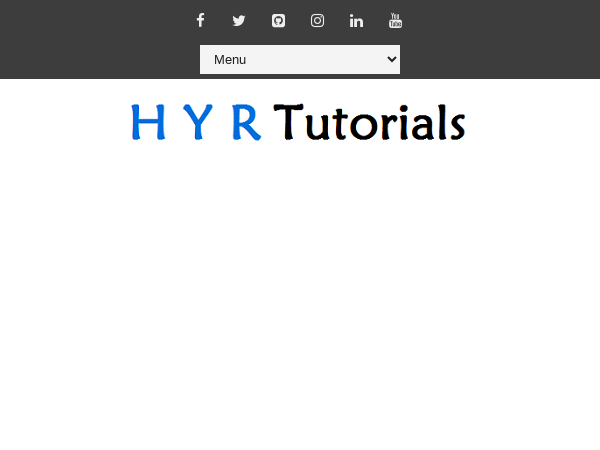

New window page loaded
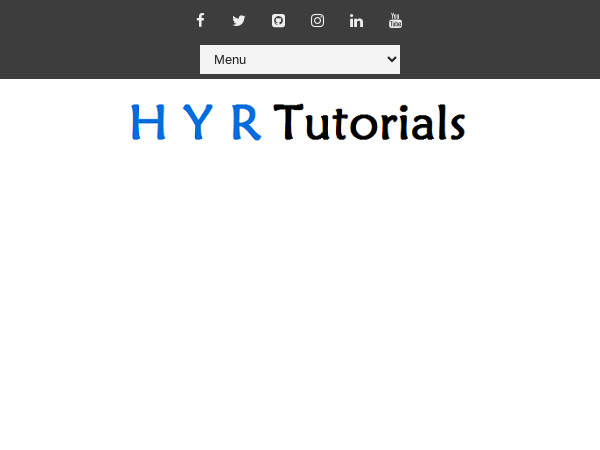

Filled firstName field with 'Hitesh' in new window on #firstName
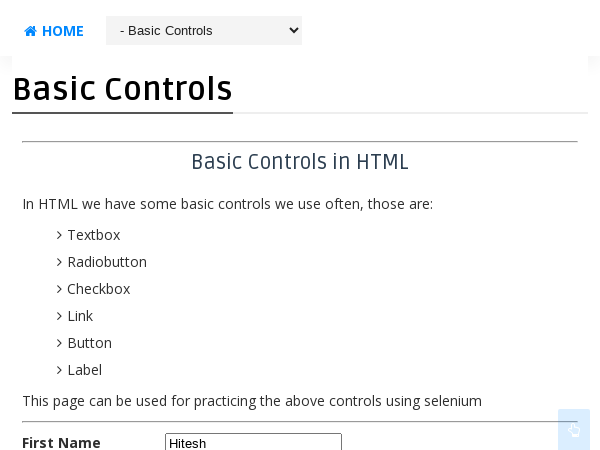

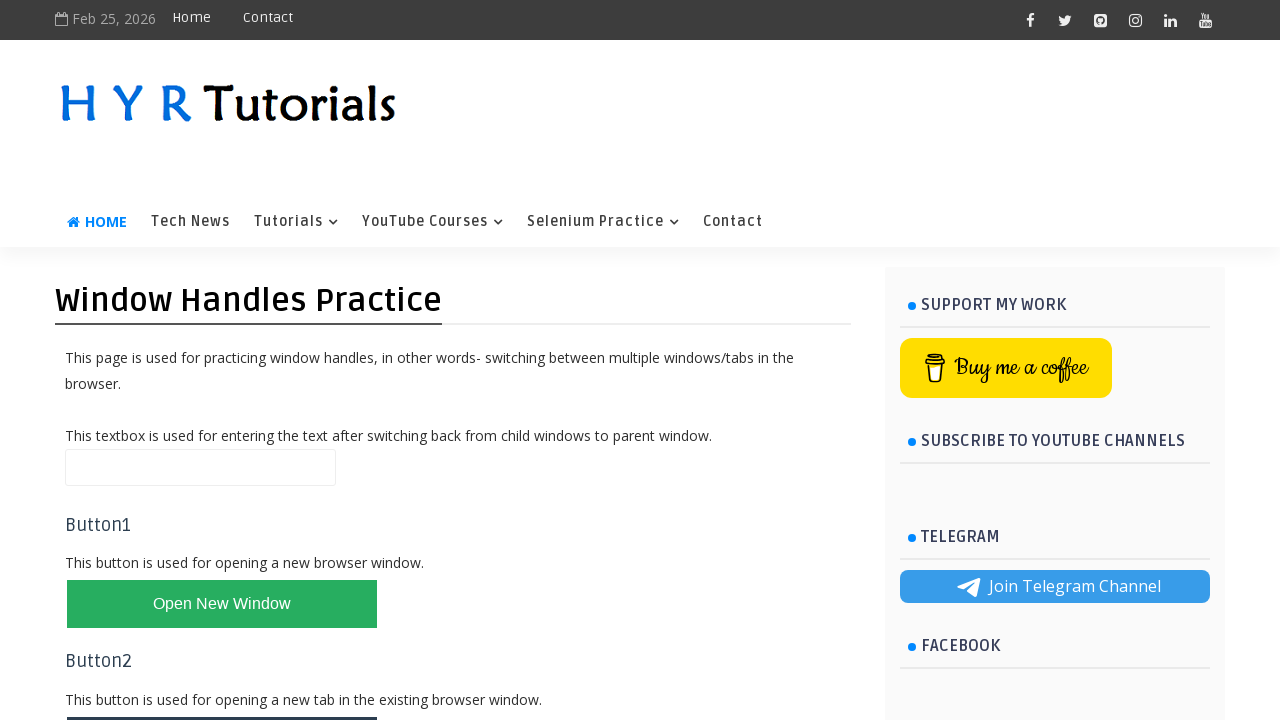